Tests window handling by clicking a button to open a new window, switching to it, and filling out a registration form with personal details including name, gender, language preference, email, and password.

Starting URL: https://www.hyrtutorials.com/p/window-handles-practice.html

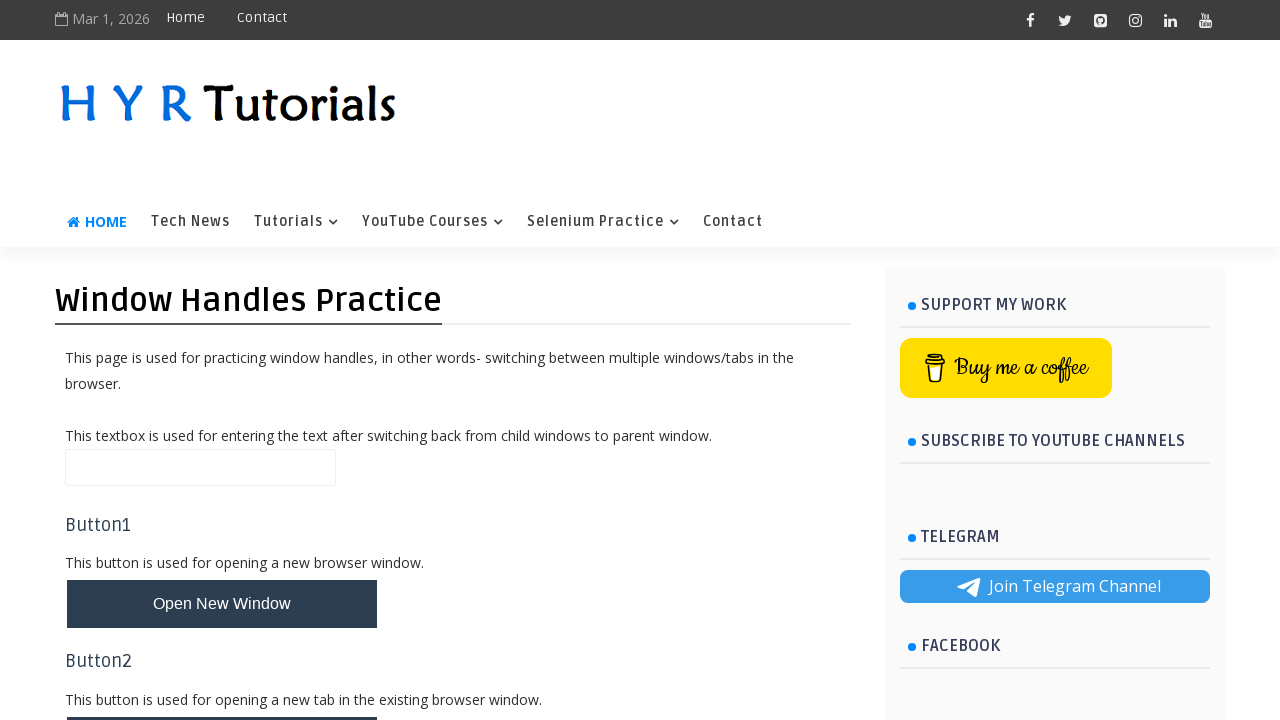

Scrolled down the page to view the window handle practice content
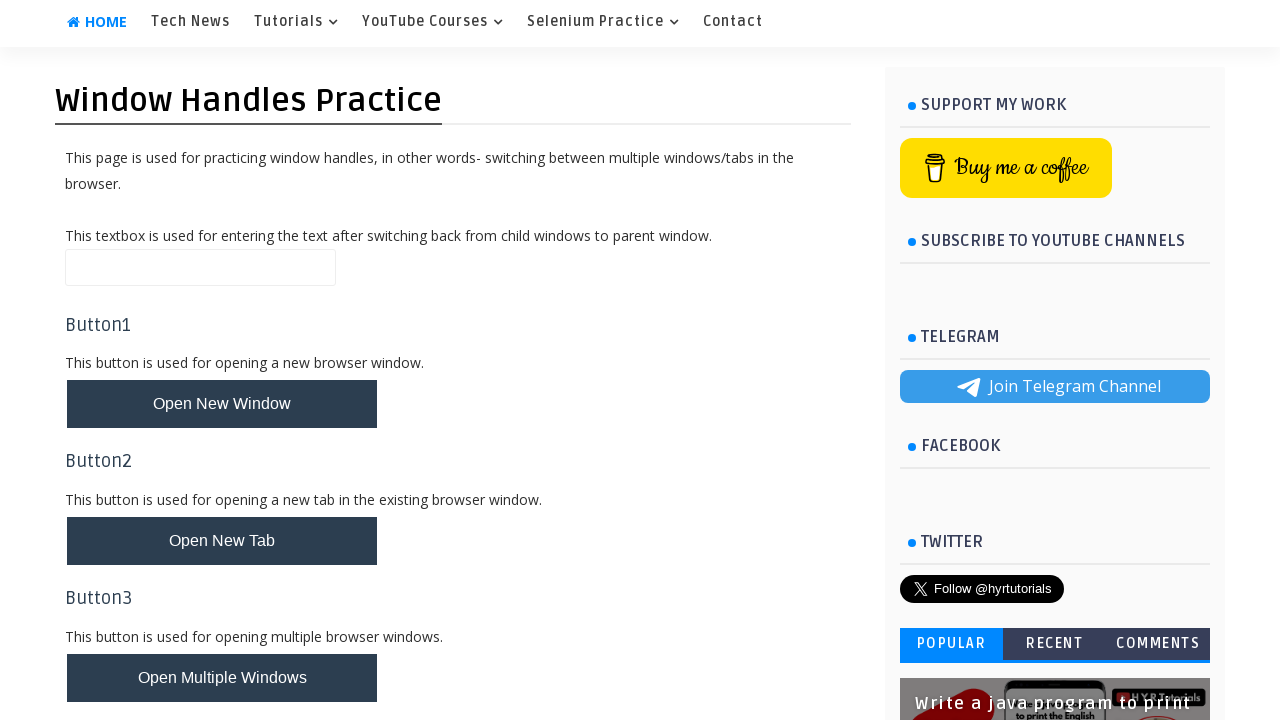

Clicked button to open new window for registration at (222, 404) on #newWindowBtn
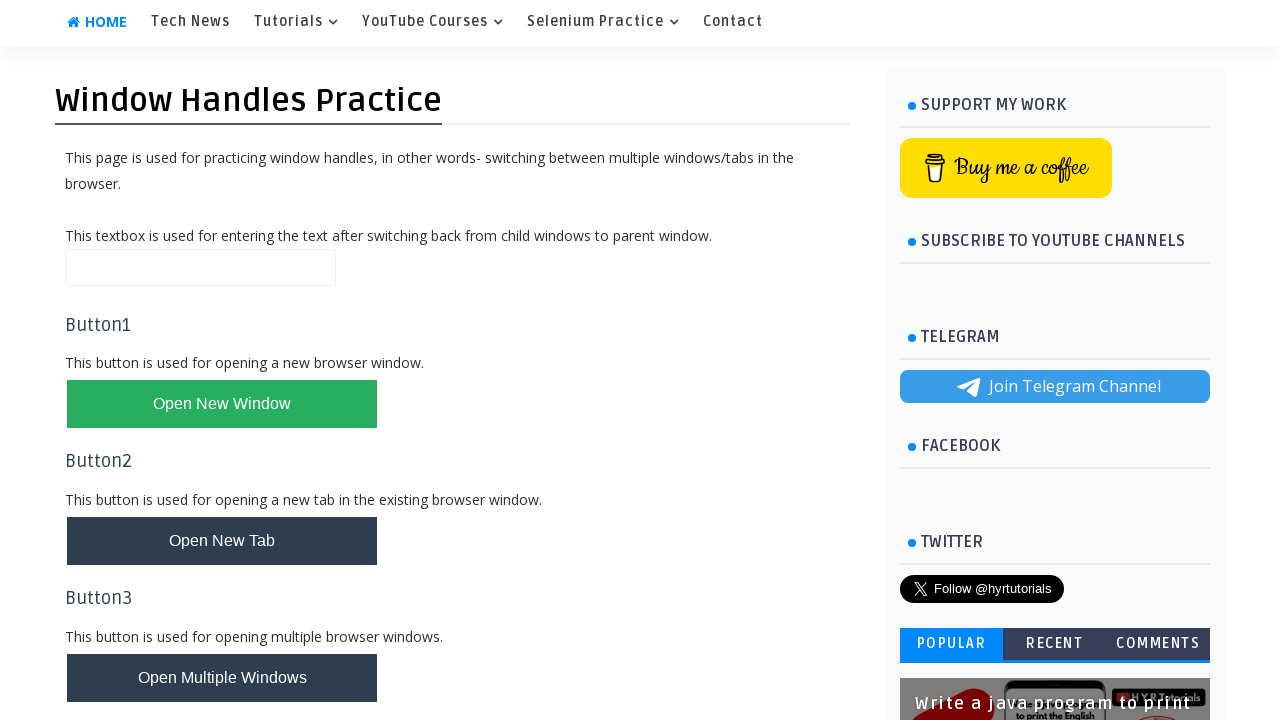

Switched to new window and waited for it to load
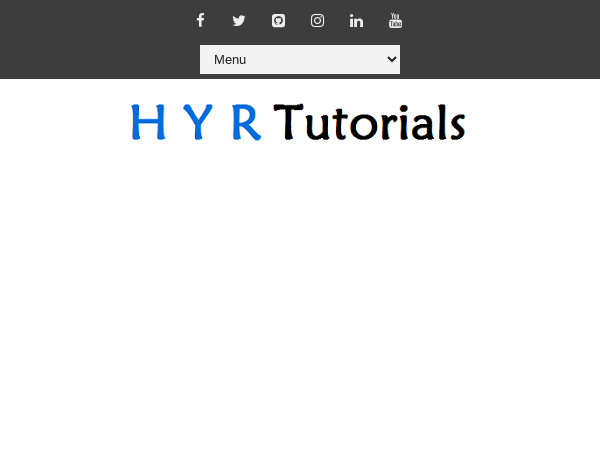

Filled in first name field with 'Divakar' on input#firstName
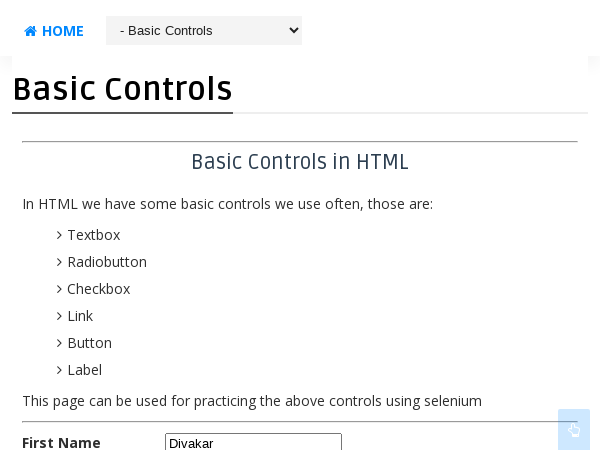

Filled in last name field with 'reddy' on input#lastName
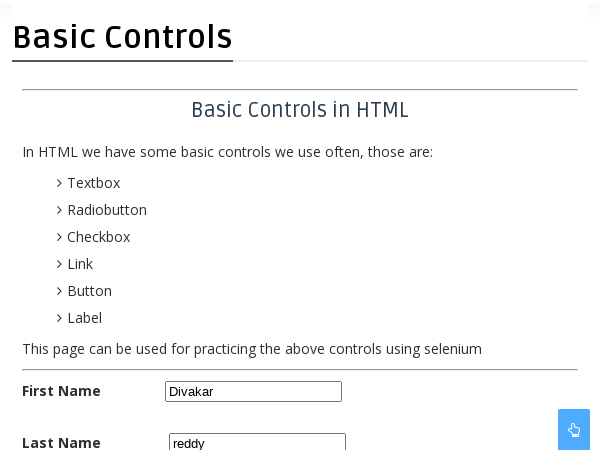

Selected female gender option at (242, 225) on #femalerb
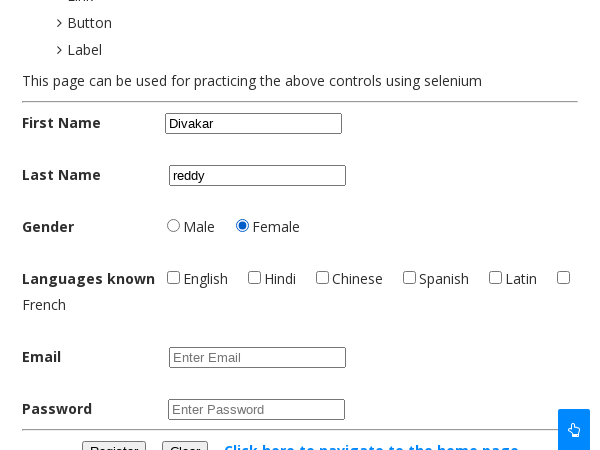

Selected Spanish as language preference at (410, 277) on #spanishchbx
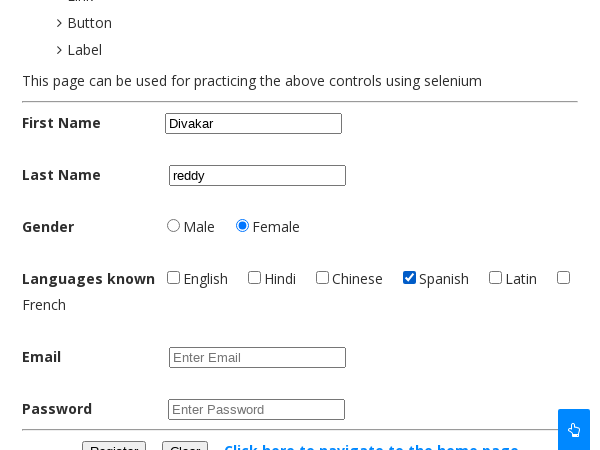

Filled in email field with 'divakar@gmail.com' on input#email
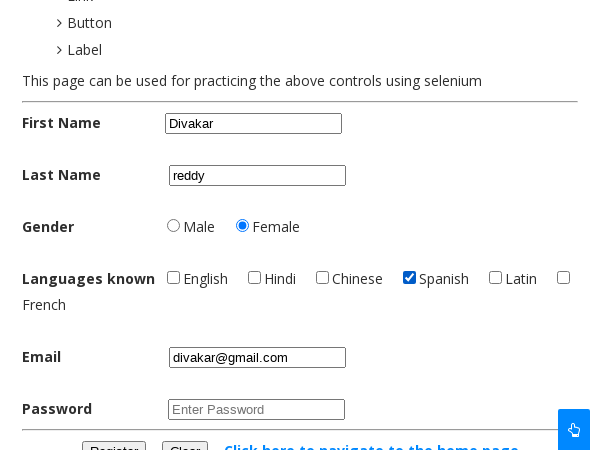

Filled in password field with '123456' on input#password
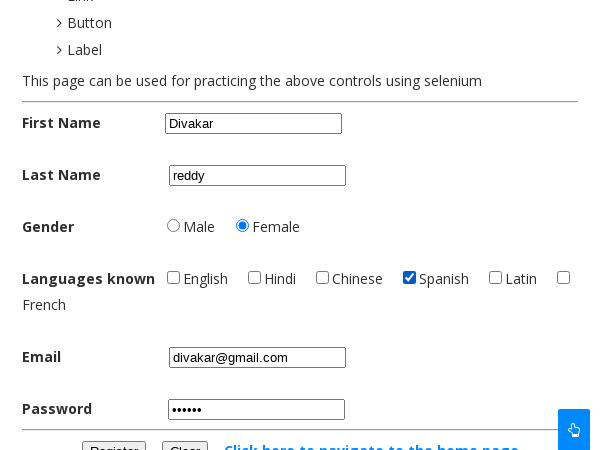

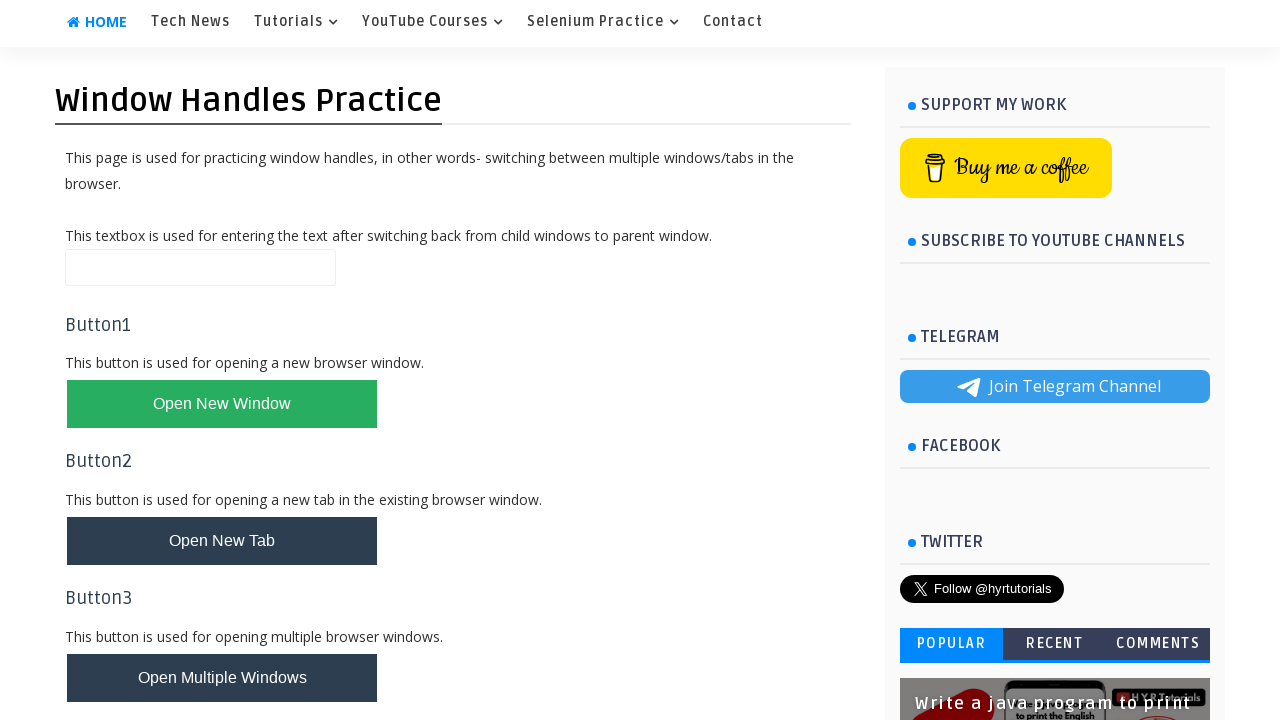